Tests that registration fails with an appropriate error message when attempting to register with an existing username

Starting URL: https://buggy.justtestit.org/

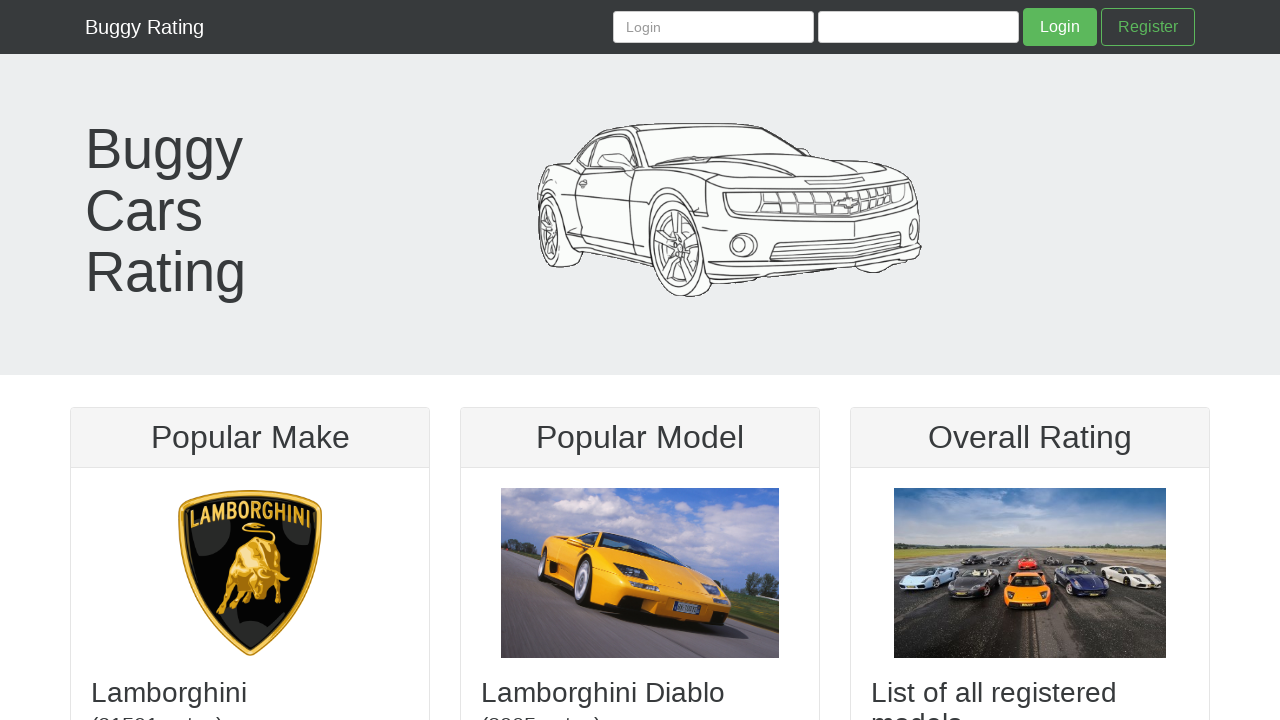

Clicked Register link at (1148, 27) on internal:role=link[name="Register"i]
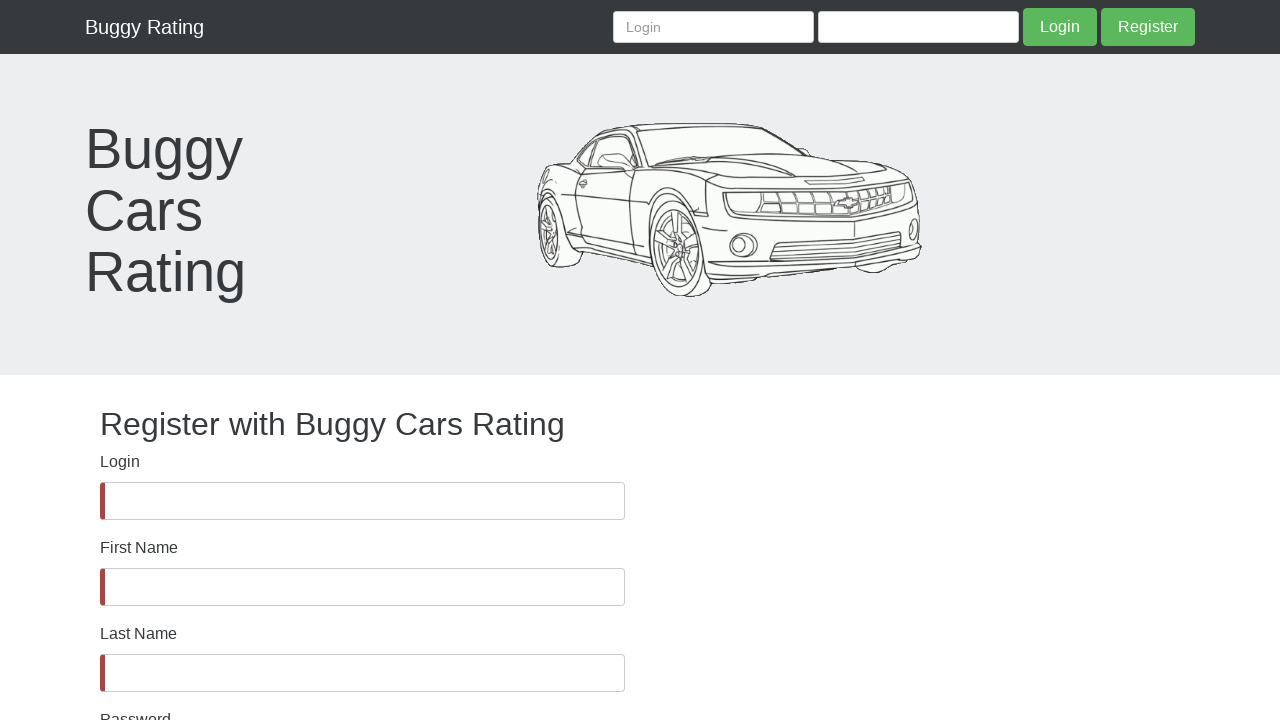

Clicked Login field at (362, 501) on internal:label="Login"i
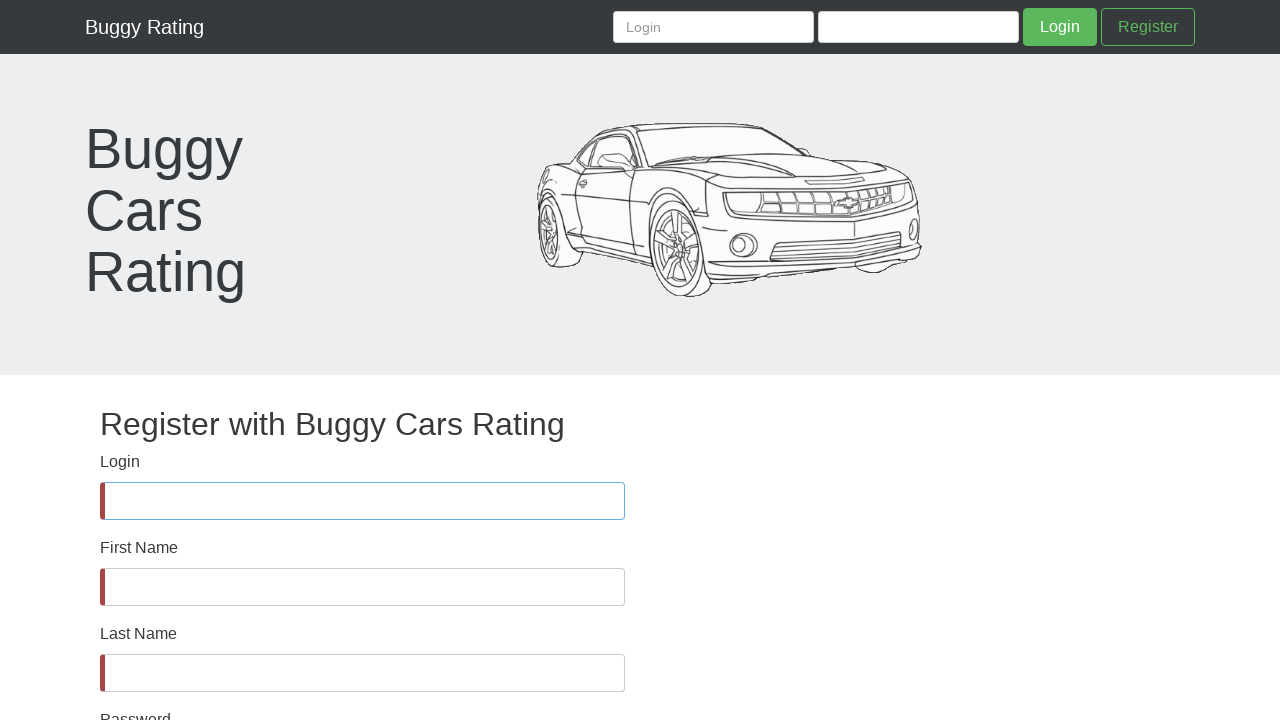

Filled Login field with existing username 'usernamejosep2' on internal:label="Login"i
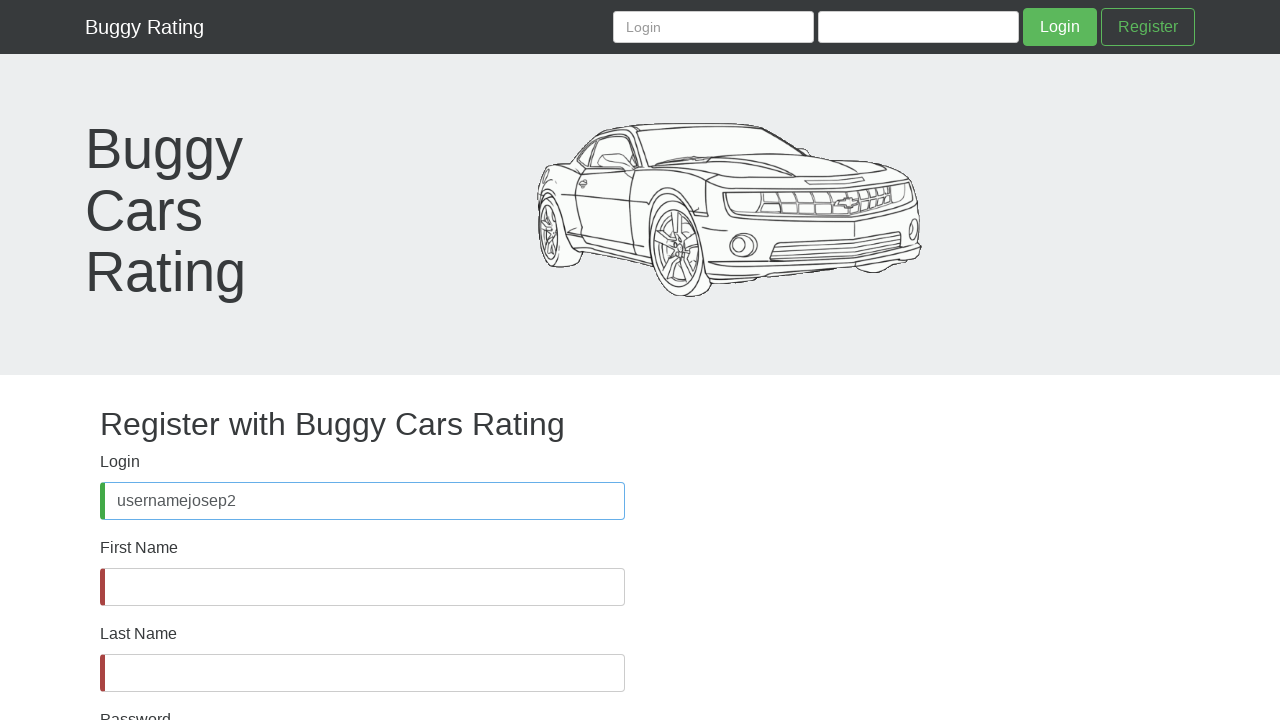

Clicked First Name field at (362, 587) on internal:label="First Name"i
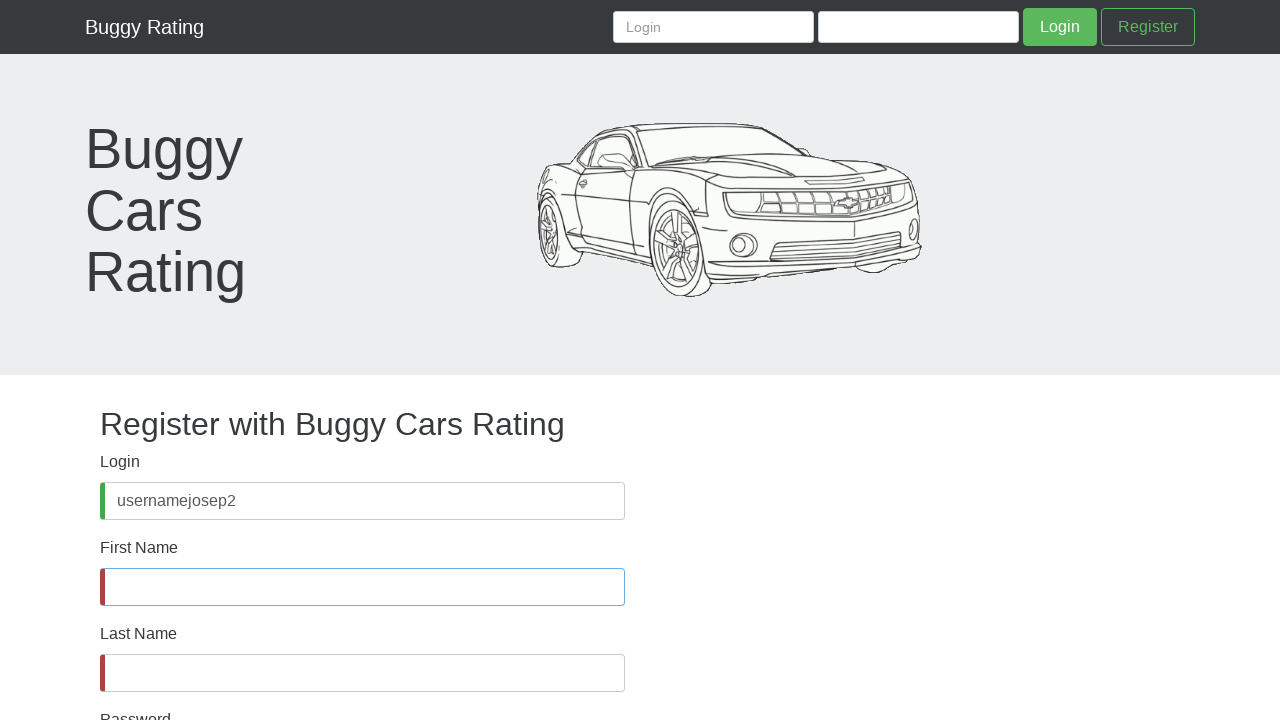

Filled First Name field with 'Josep' on internal:label="First Name"i
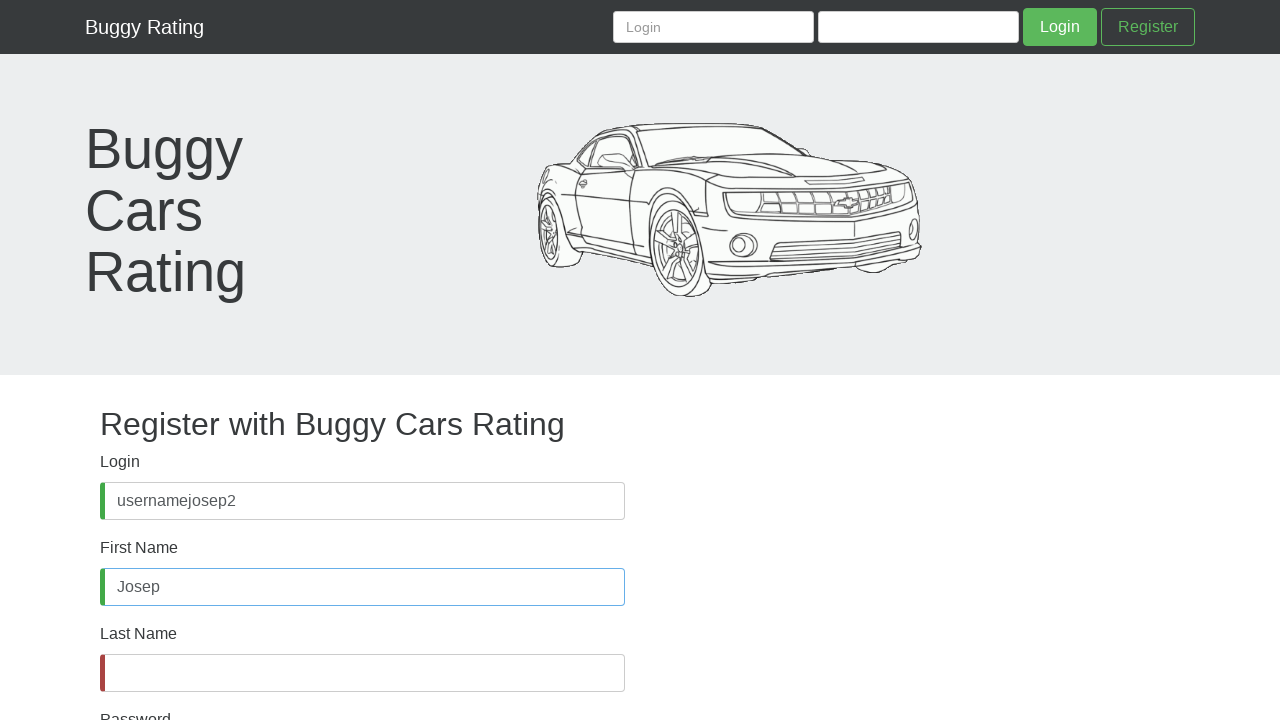

Clicked Last Name field at (362, 673) on internal:label="Last Name"i
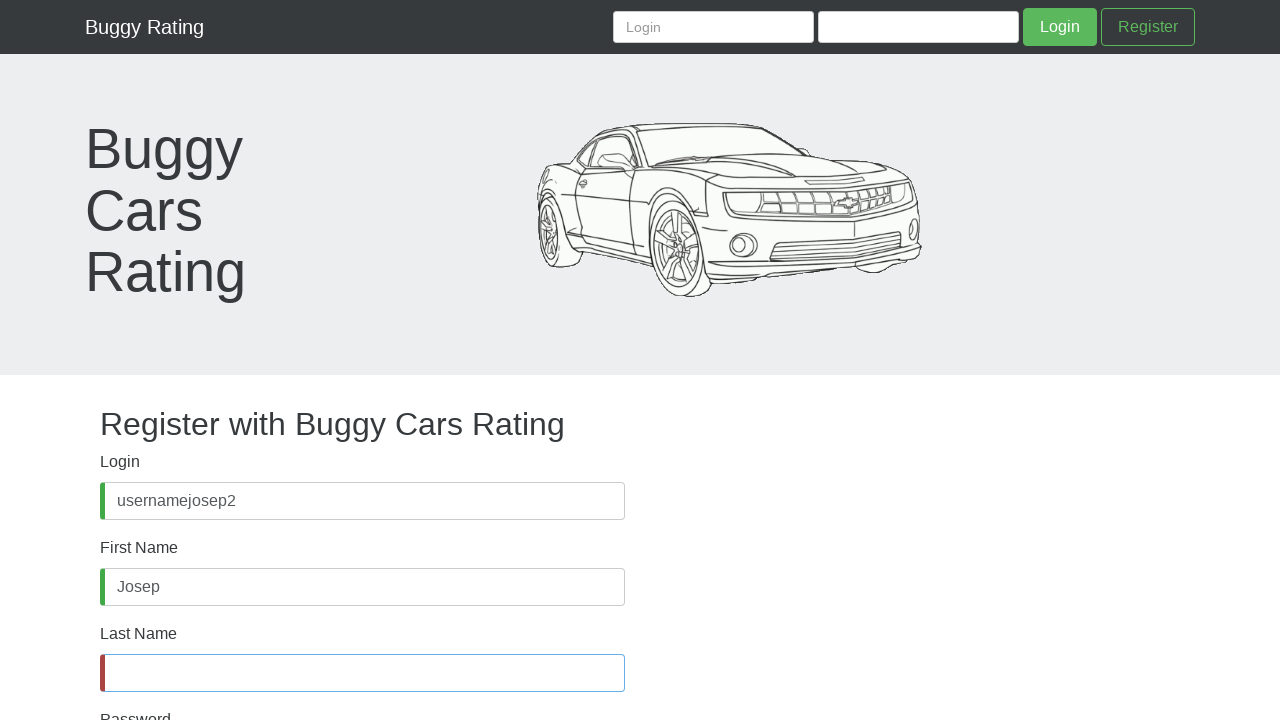

Filled Last Name field with 'Pepito' on internal:label="Last Name"i
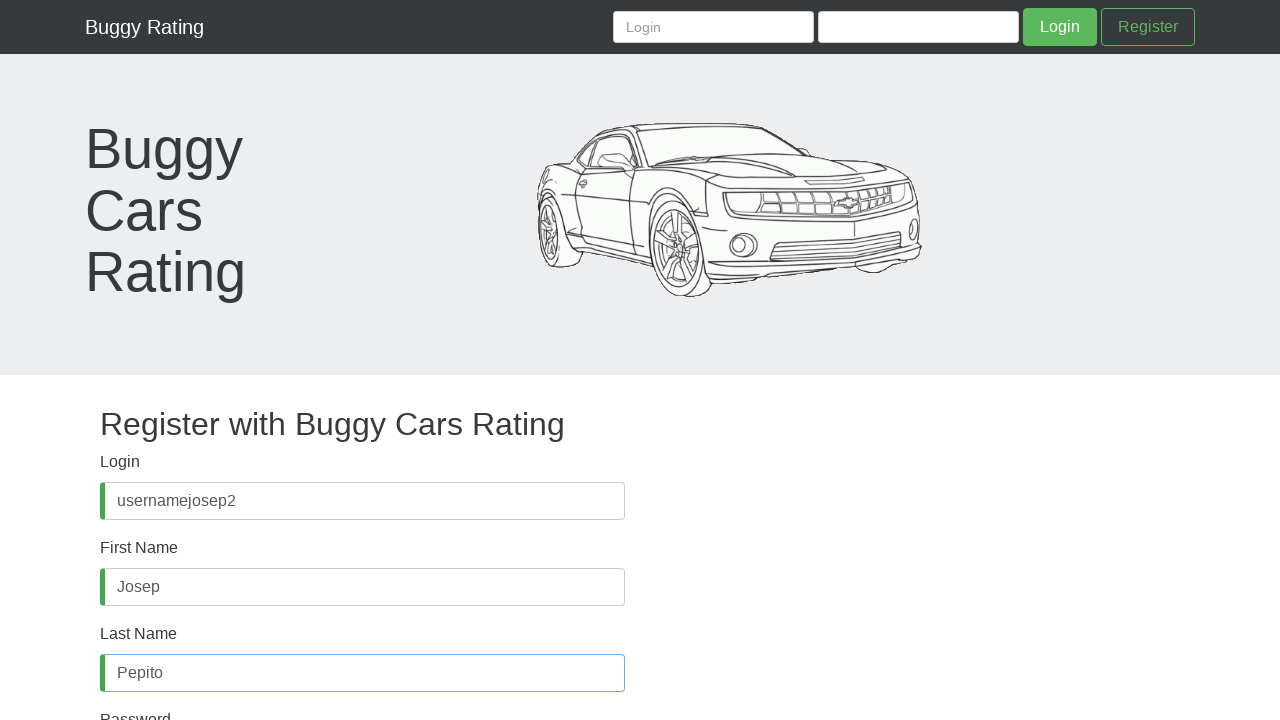

Clicked Password field at (362, 488) on internal:label="Password"s
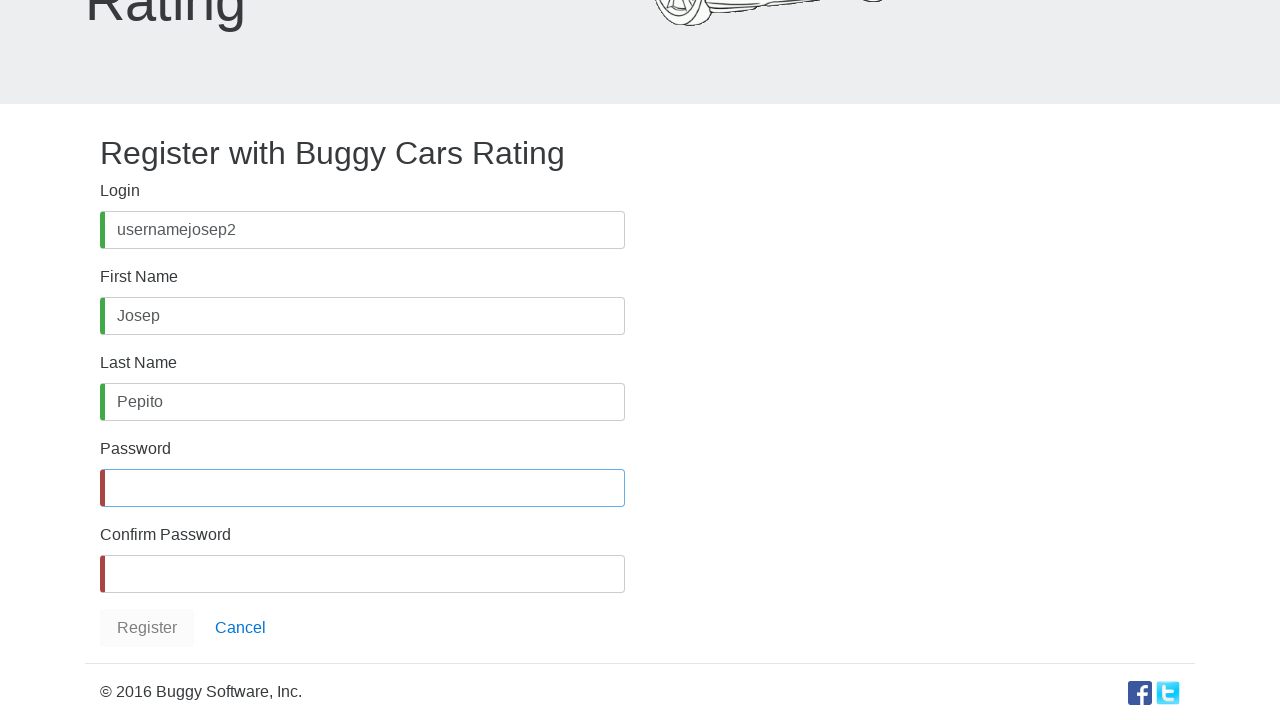

Filled Password field with secure password on internal:label="Password"s
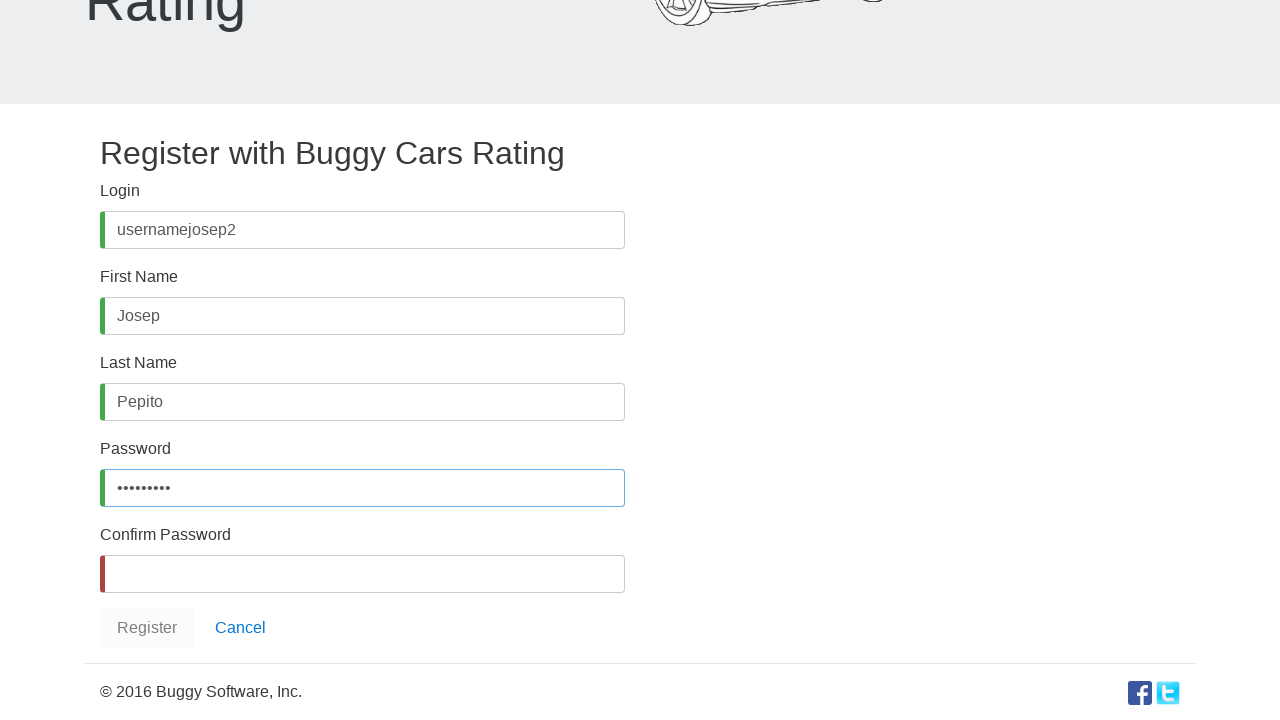

Clicked Confirm Password field at (362, 574) on internal:label="Confirm Password"i
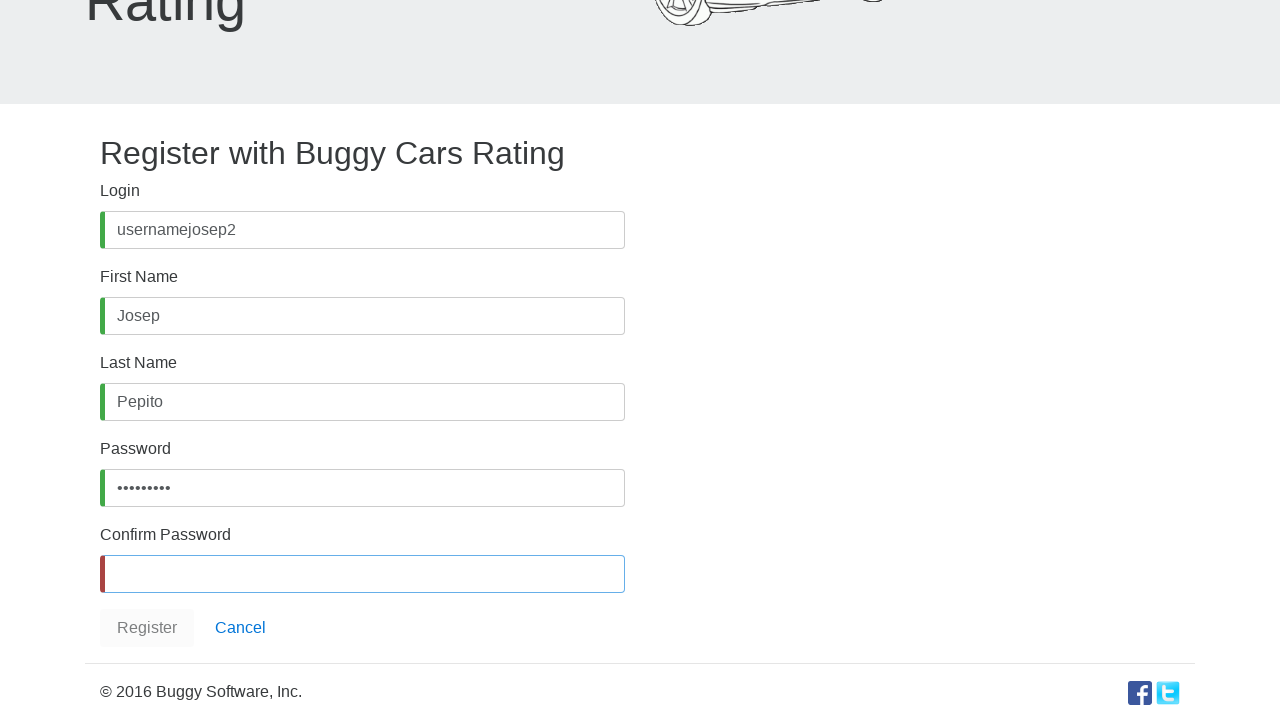

Filled Confirm Password field with matching password on internal:label="Confirm Password"i
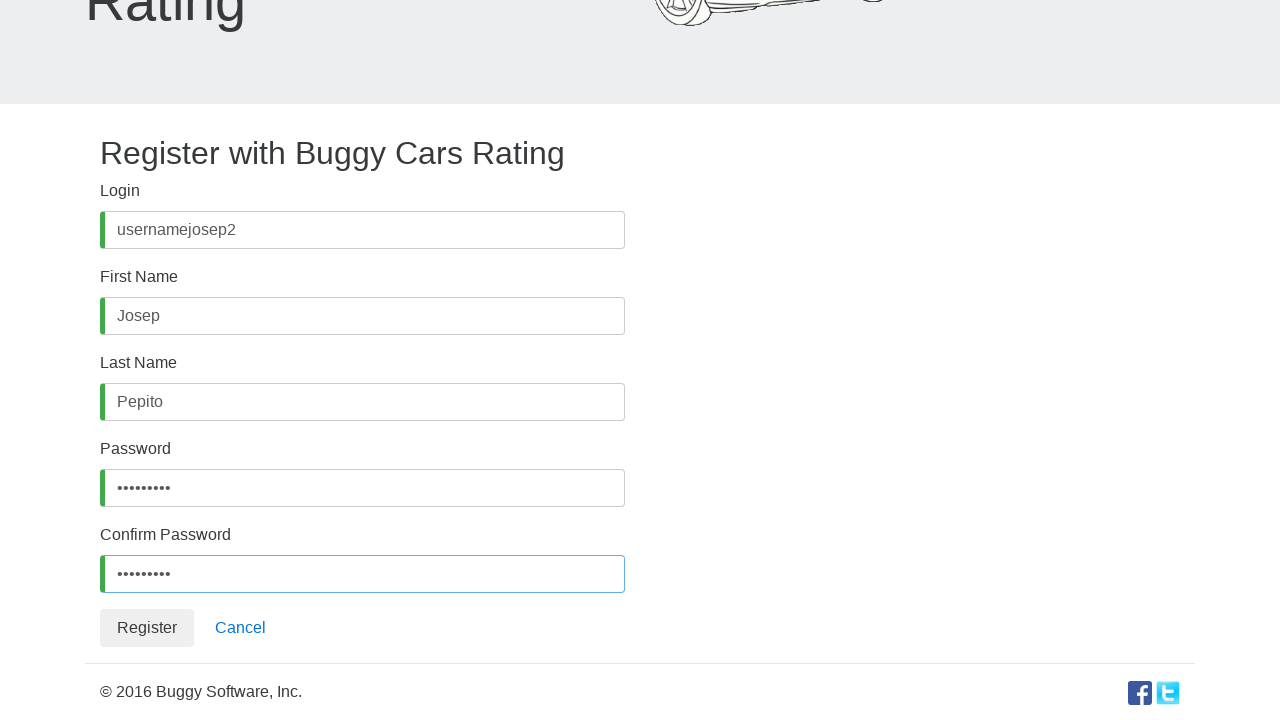

Clicked Register button to submit registration form at (147, 628) on internal:role=button[name="Register"i]
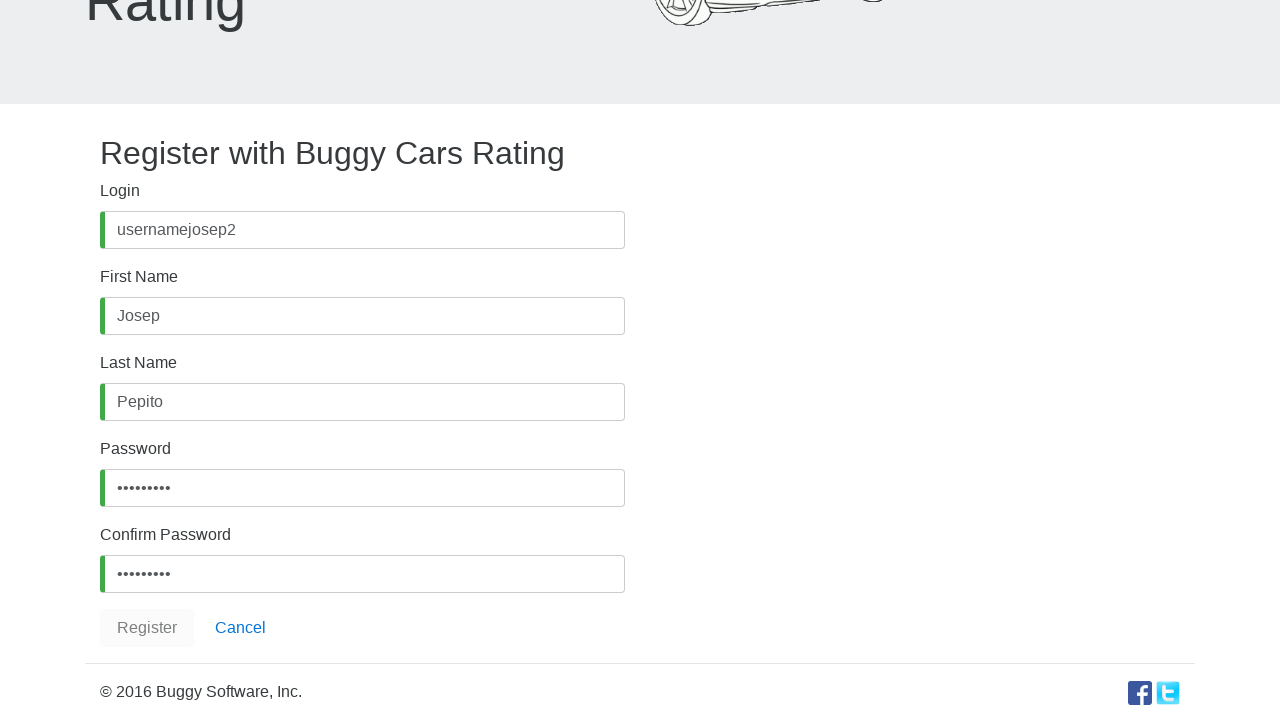

Verified error message 'UsernameExistsException: User already exists' appeared for duplicate username at (362, 690) on internal:text="UsernameExistsException: User already exists"i
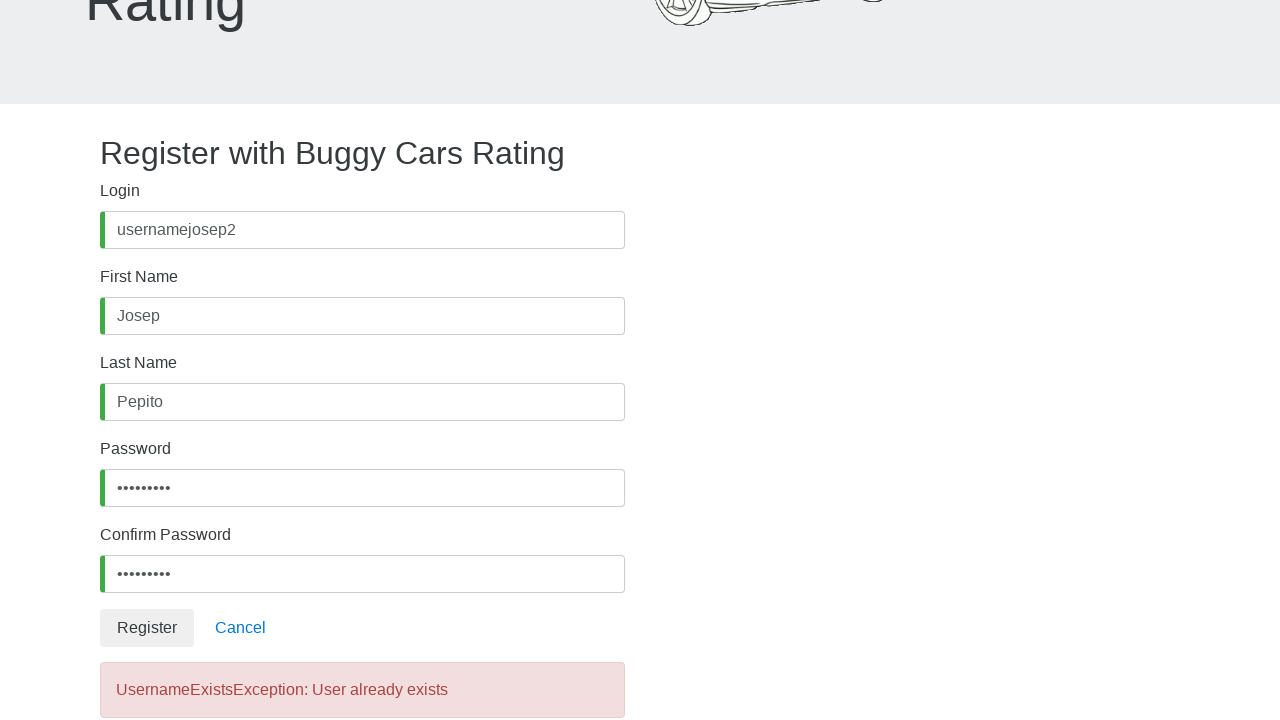

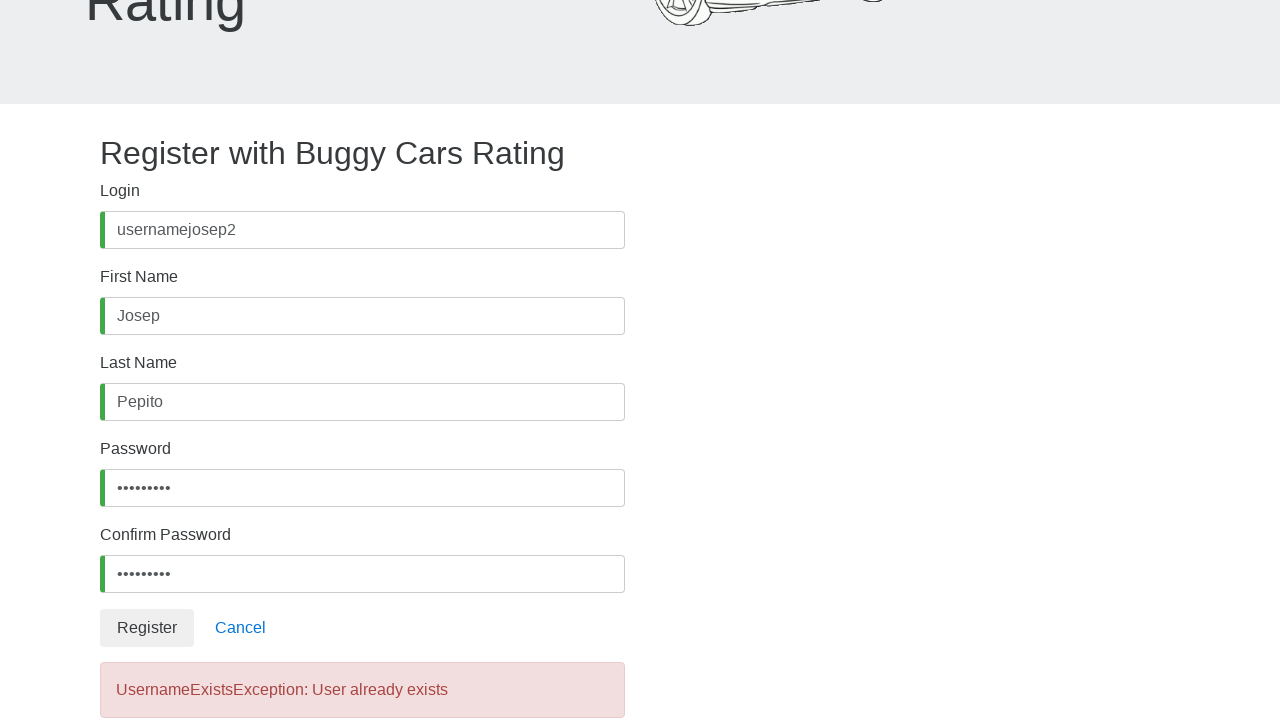